Tests Python.org search functionality by entering a search term and verifying results are returned

Starting URL: http://www.python.org

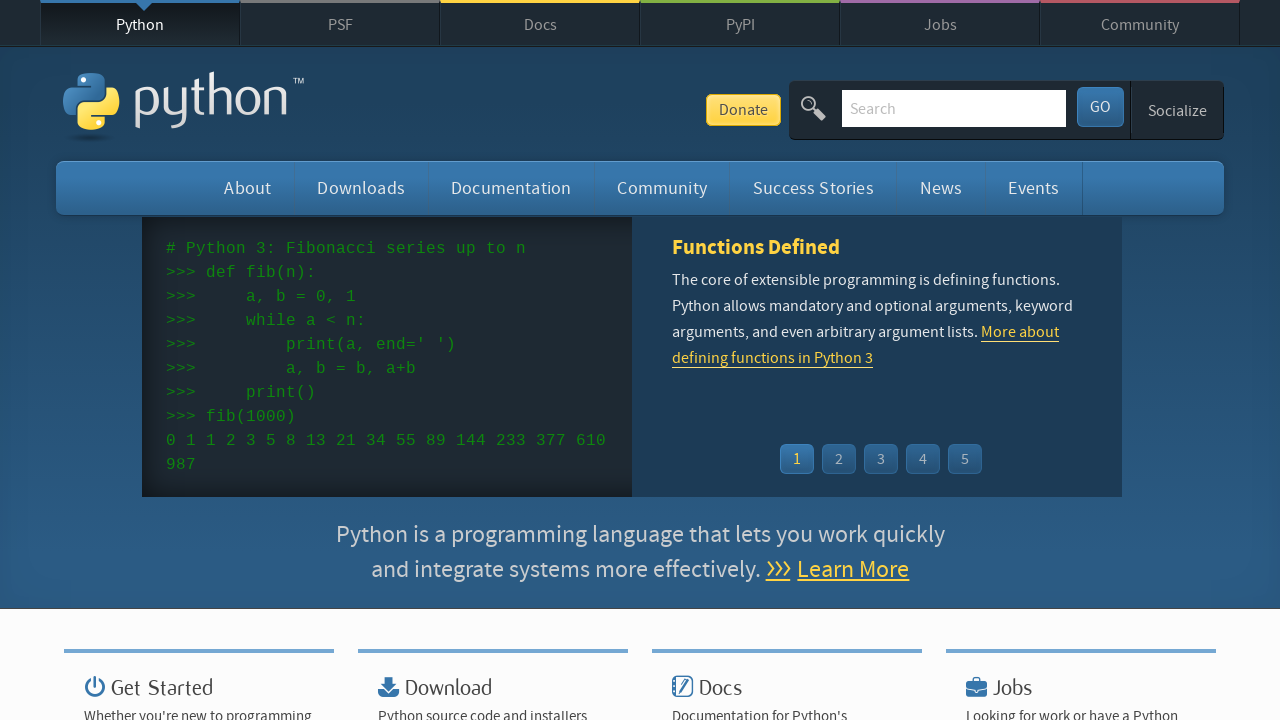

Located search input field
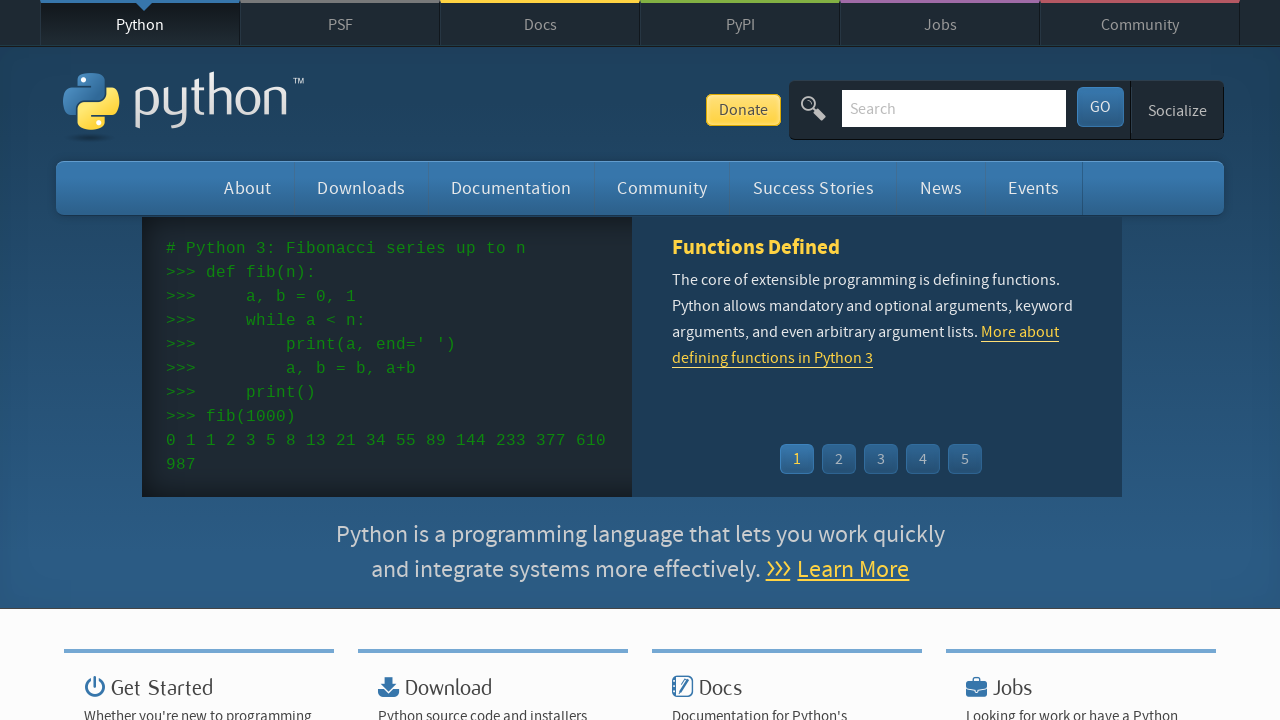

Cleared search input field on input[name='q']
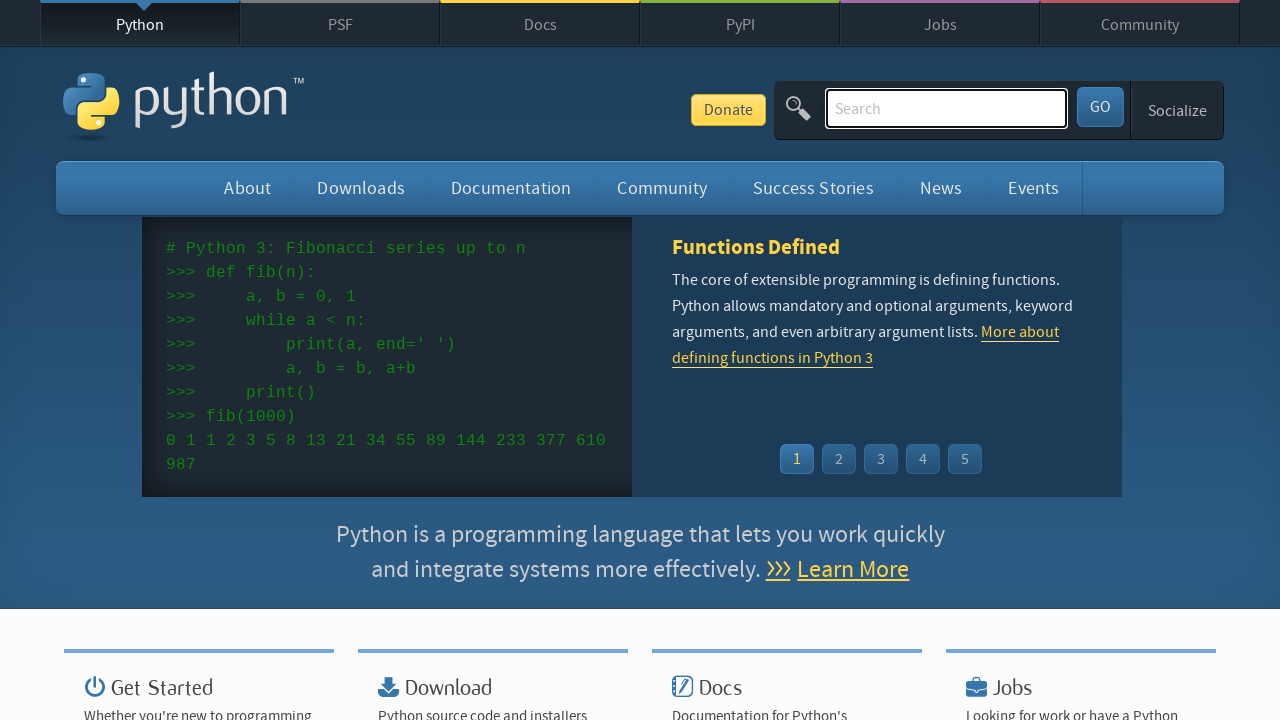

Filled search field with 'pycon' on input[name='q']
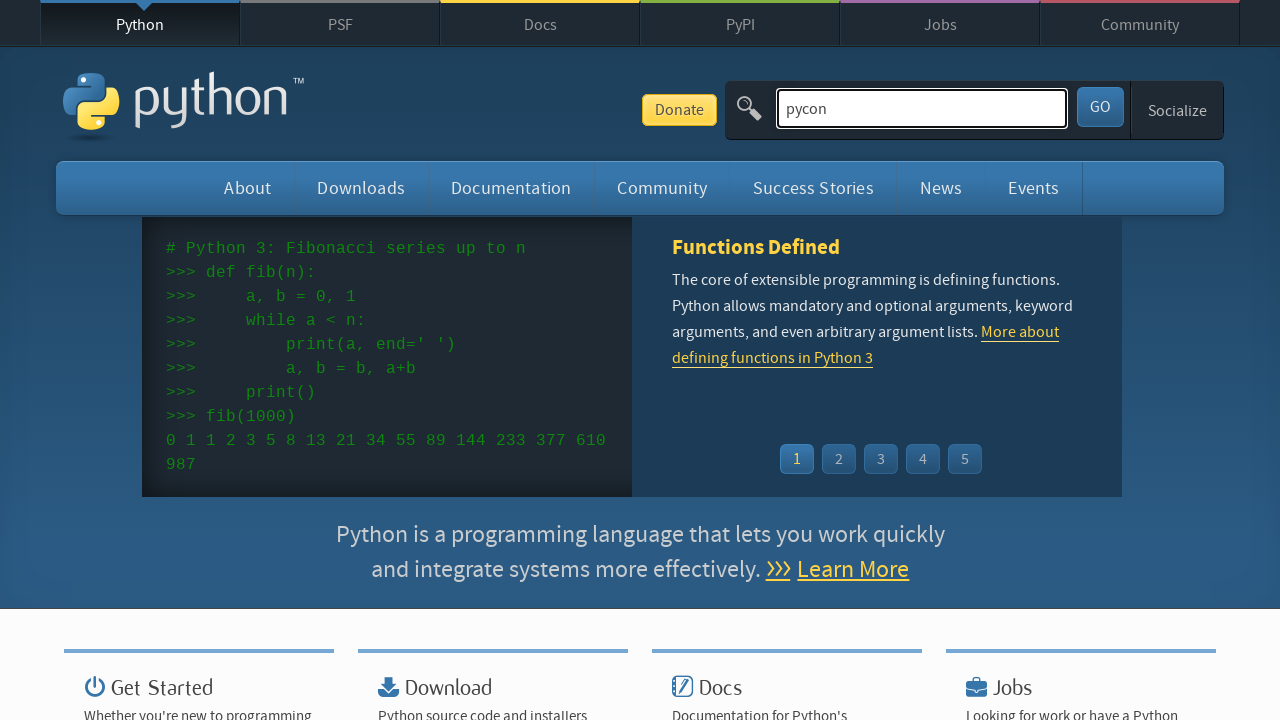

Pressed Enter to submit search on input[name='q']
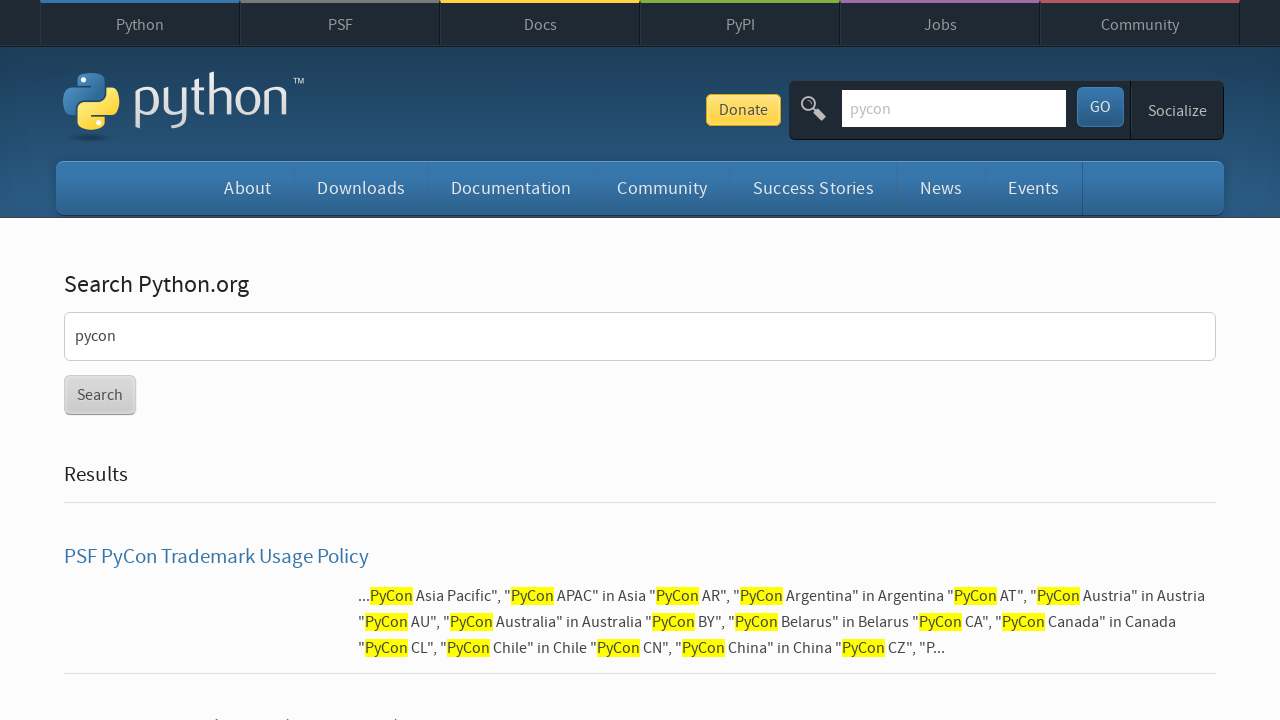

Waited for search results to load (networkidle)
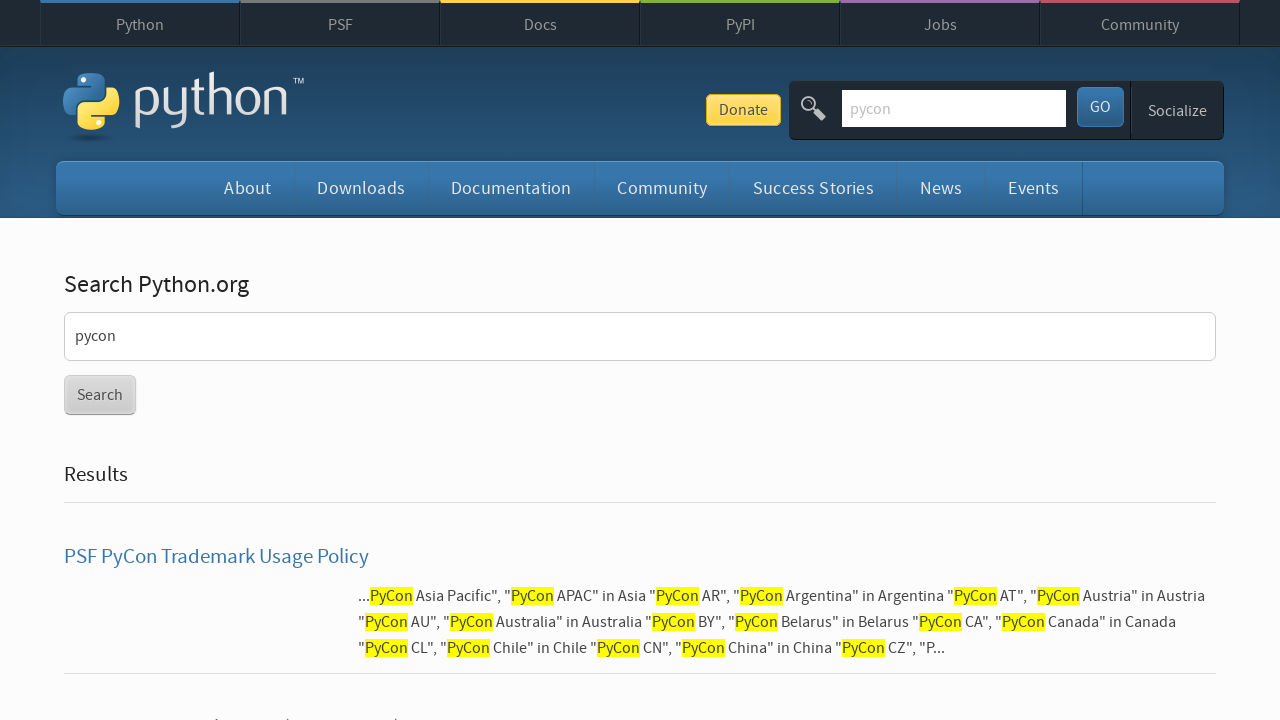

Verified search results are present
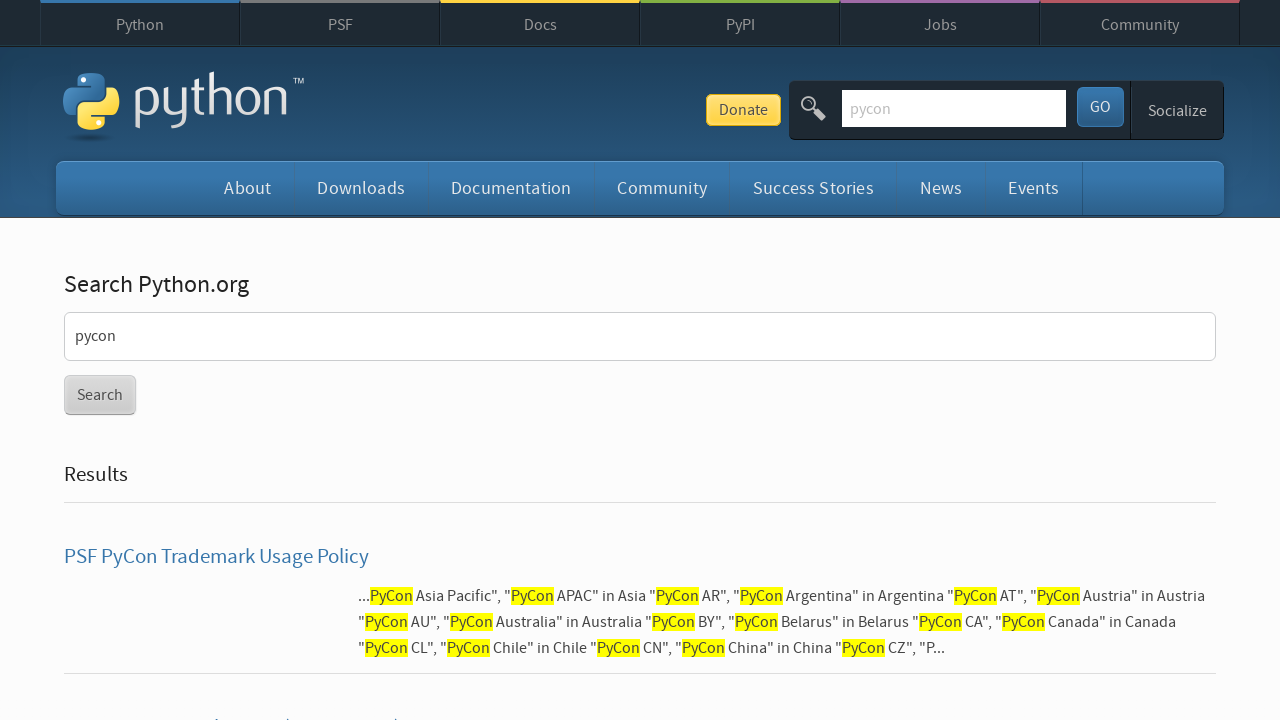

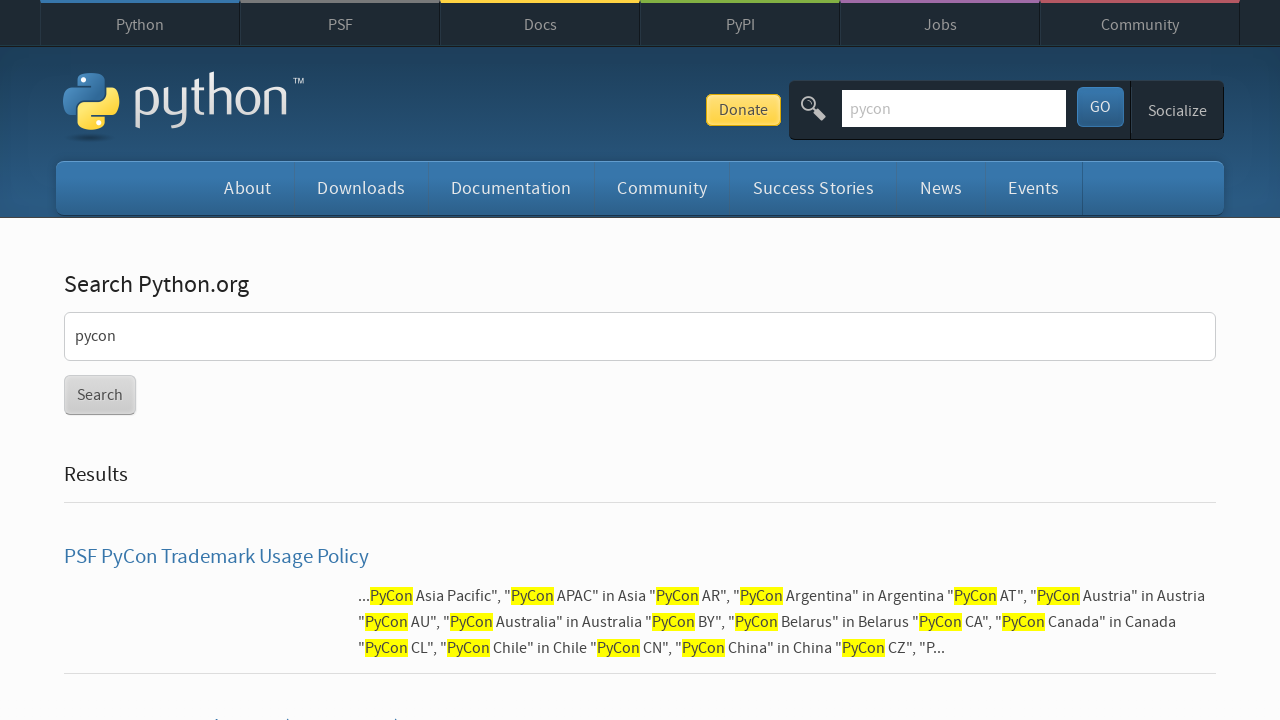